Tests adding an Apple monitor to the shopping cart by navigating to the Monitors category, selecting the product, and verifying it appears in the cart

Starting URL: https://www.demoblaze.com/

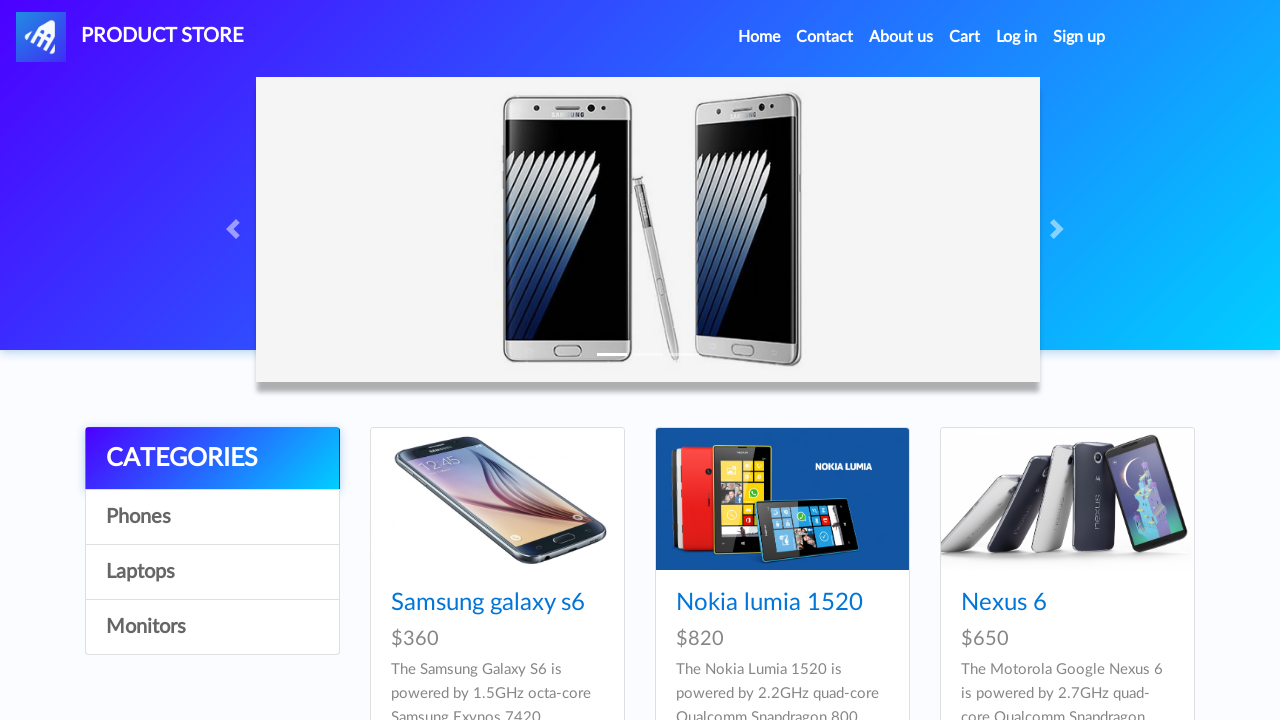

Clicked on Monitors category at (212, 627) on xpath=//a[contains(text(),'Monitors')]
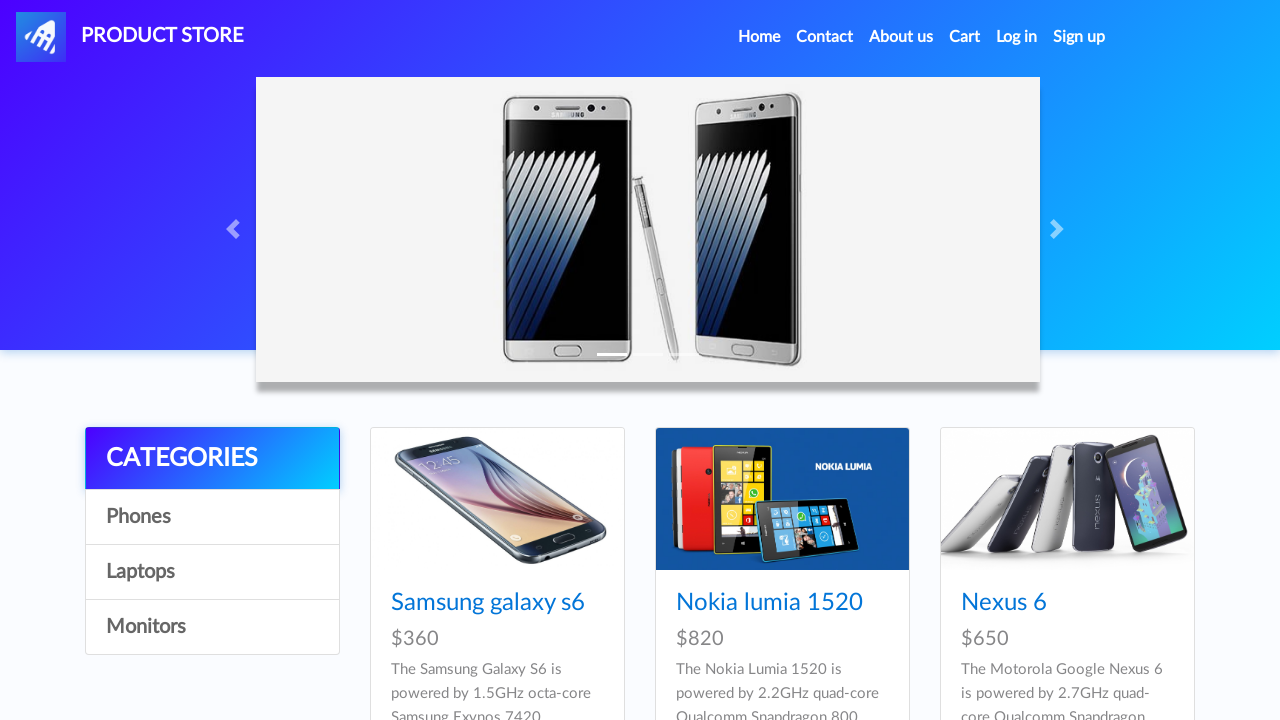

Clicked on Apple monitor 24 product at (484, 603) on xpath=//*[@id='tbodyid']/div[1]/div/div/h4/a
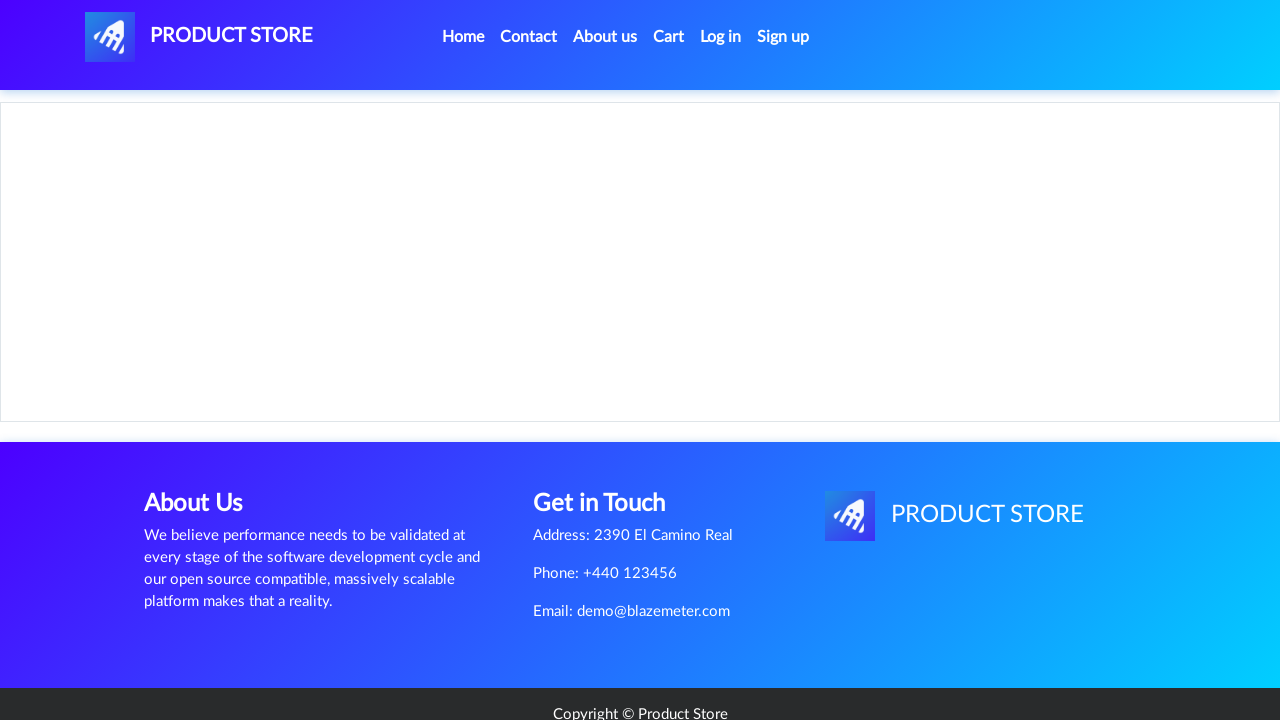

Clicked Add to cart button at (610, 460) on xpath=//*[@id='tbodyid']/div[2]/div/a
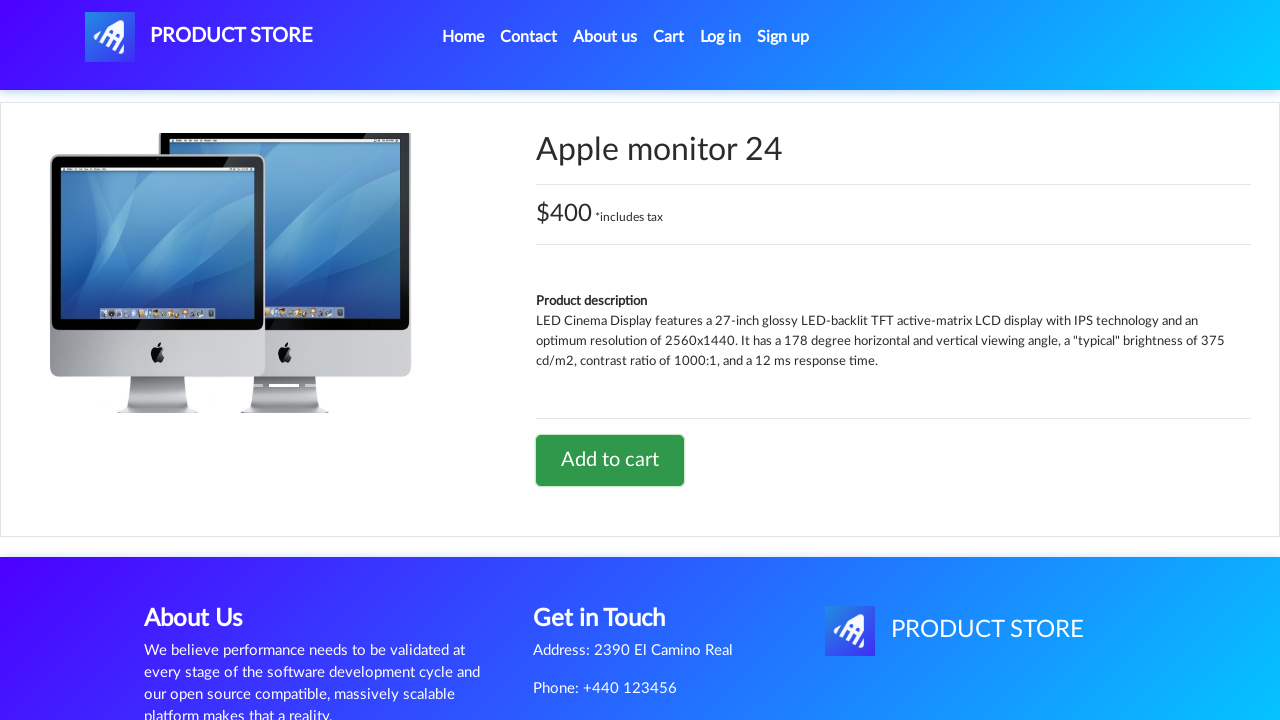

Accepted alert dialog confirming product added to cart
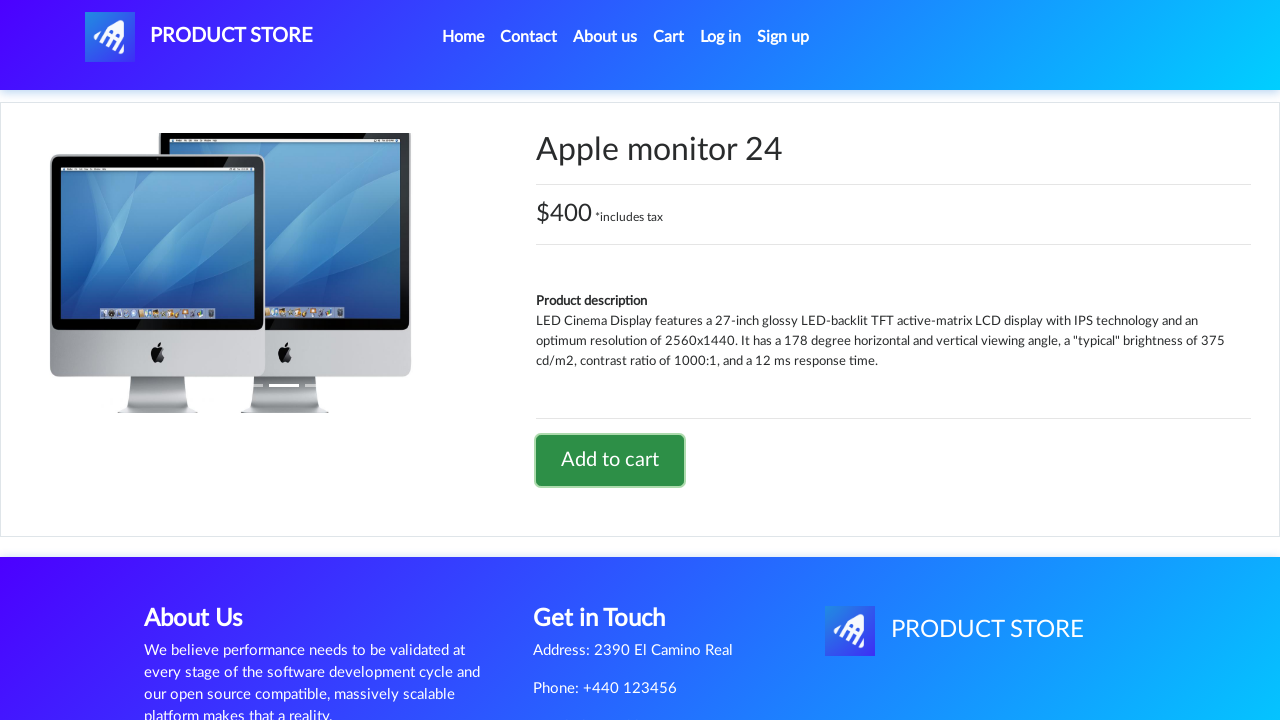

Clicked on Cart link to view shopping cart at (669, 37) on xpath=//*[@id='cartur']
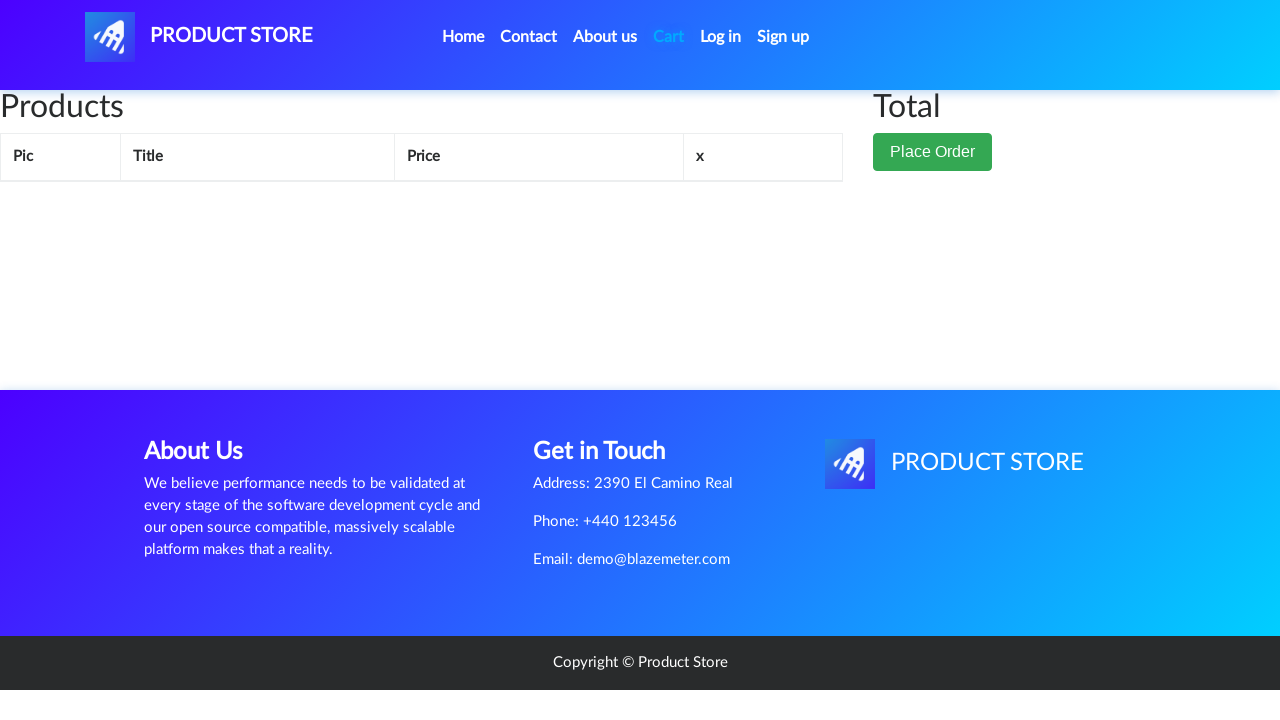

Cart loaded and verified Apple monitor 24 appears in cart
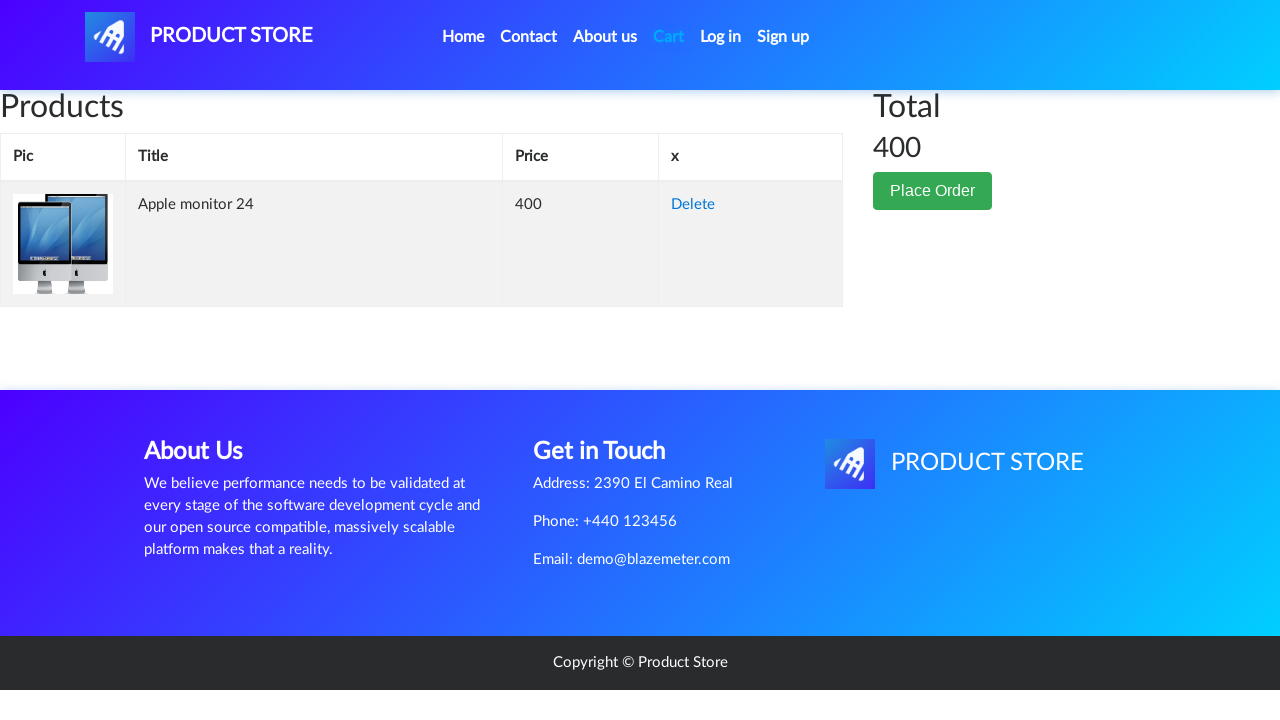

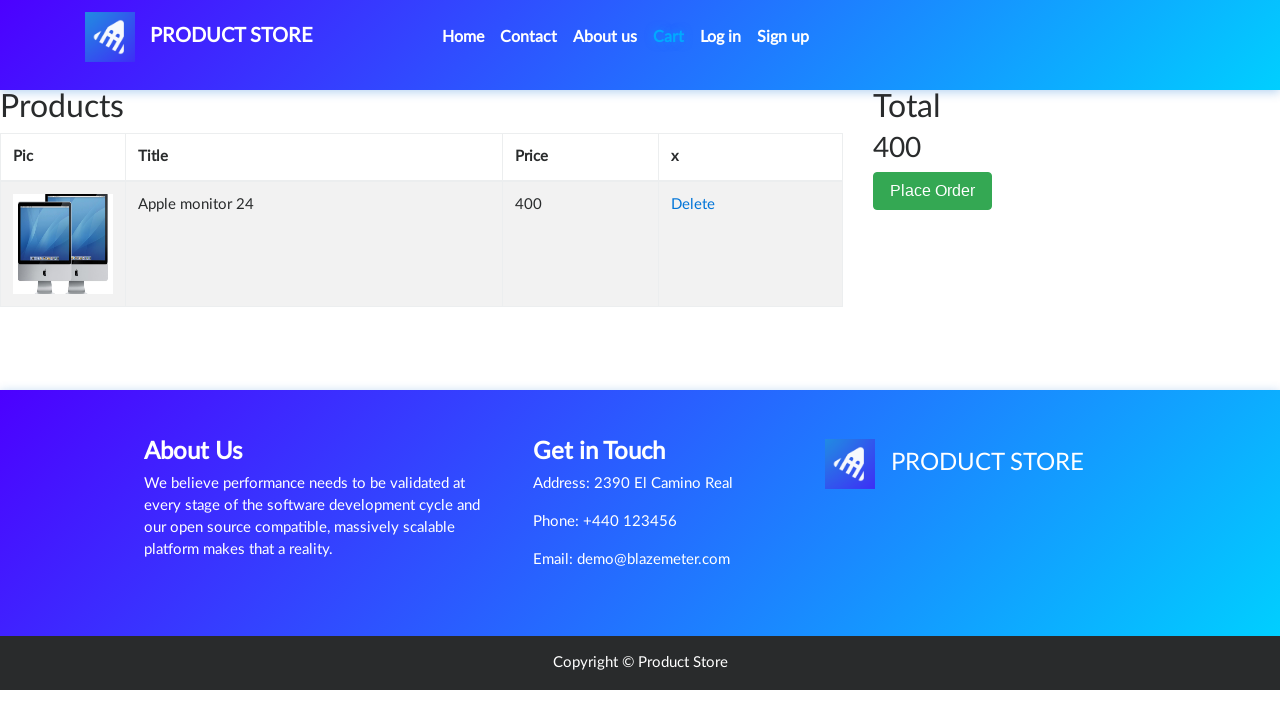